Navigates to the GreenKart offers page and verifies it loads successfully

Starting URL: https://rahulshettyacademy.com/greenkart/#/offers

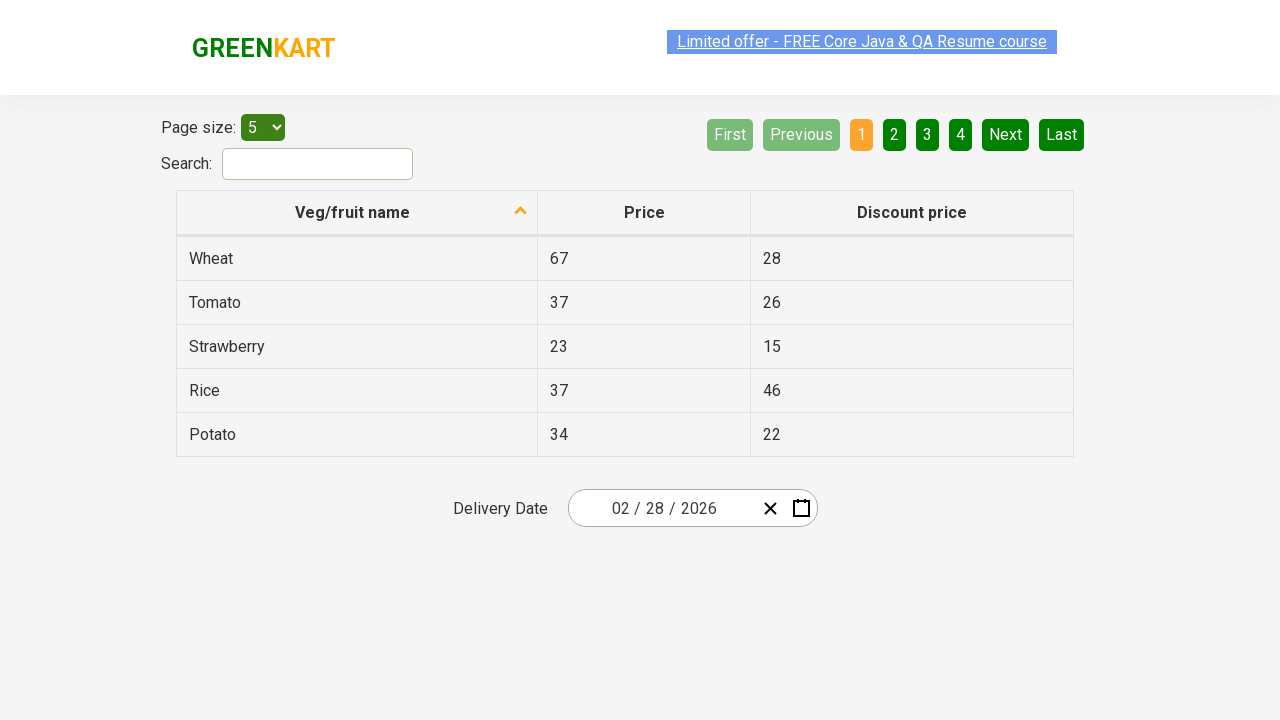

Waited for network idle state on GreenKart offers page
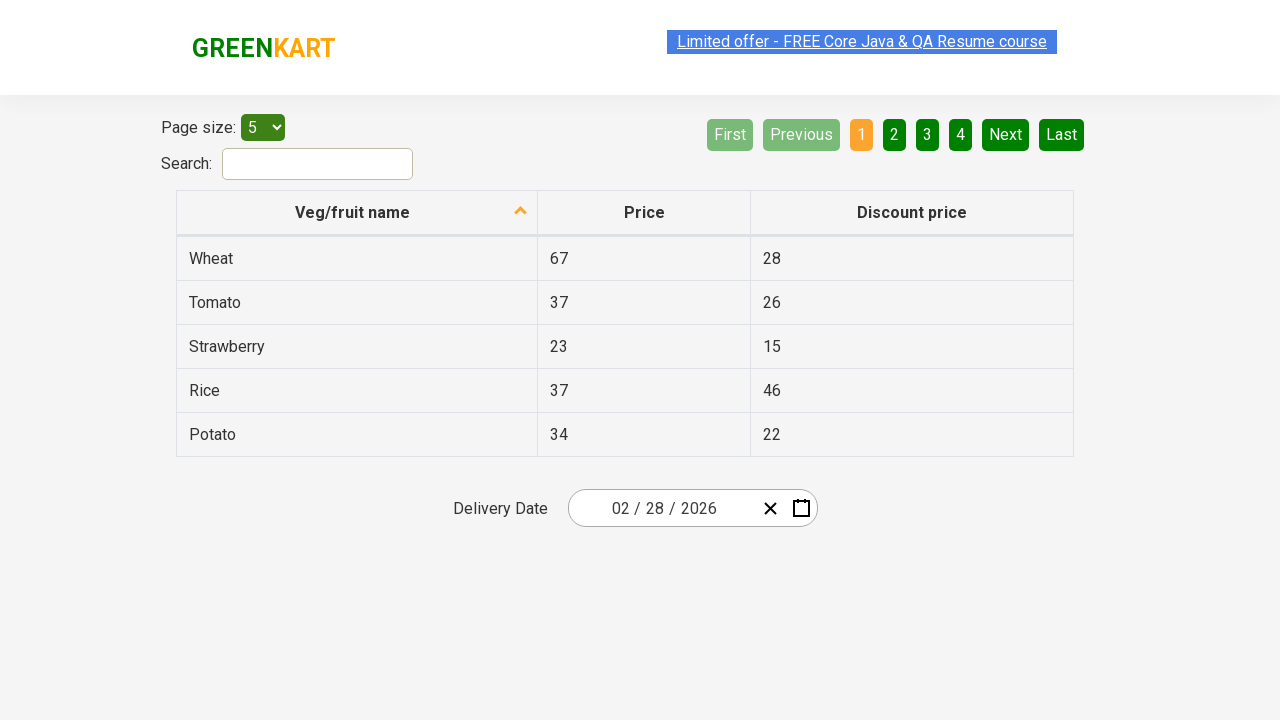

Verified offers table element is present on page
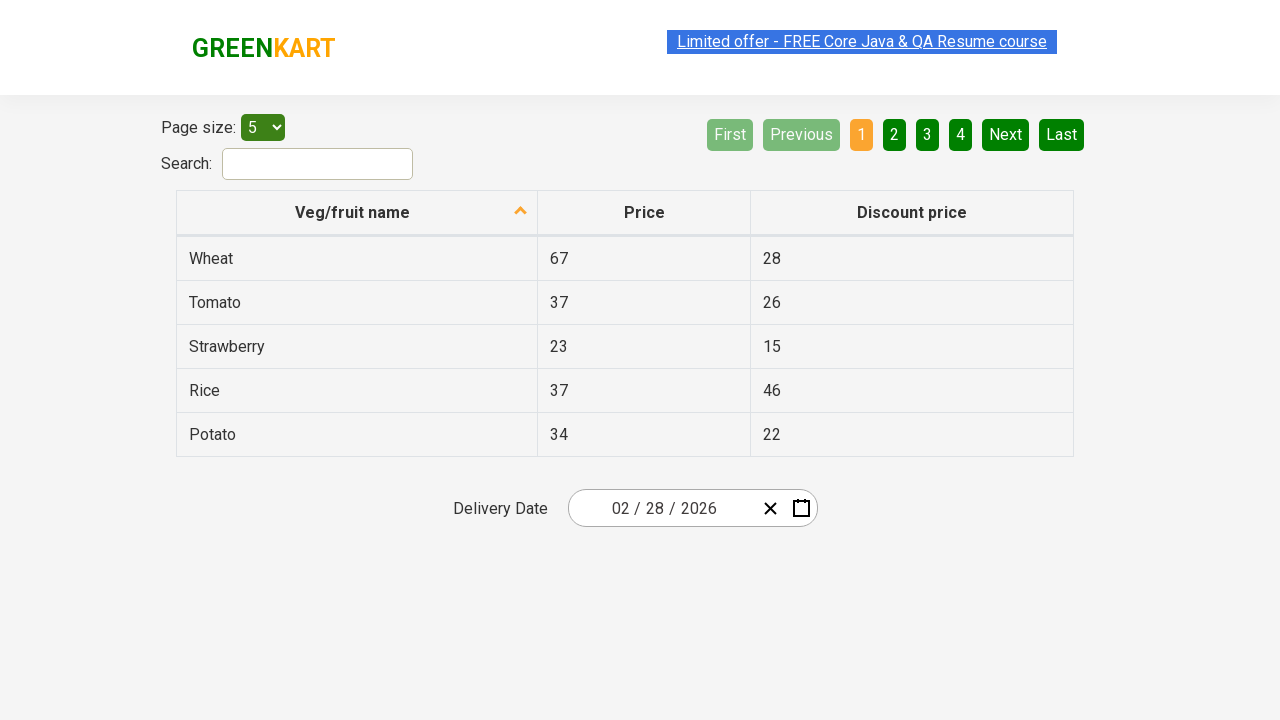

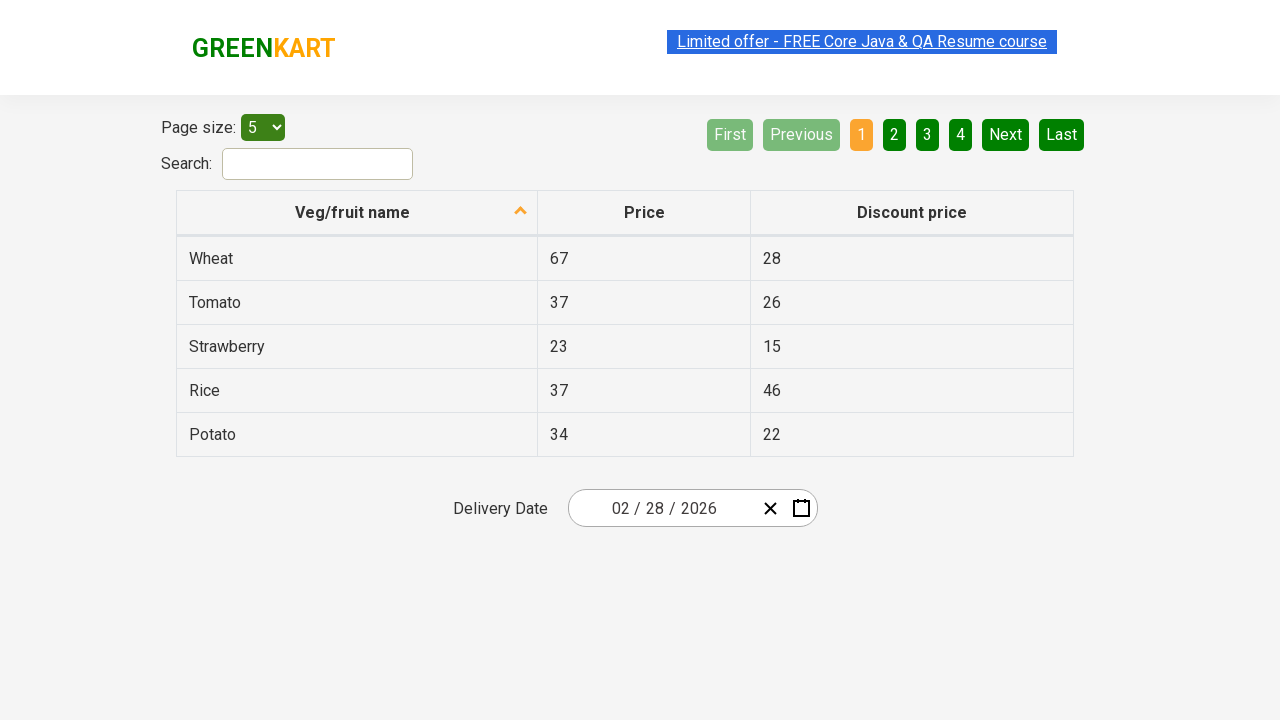